Tests prompt alert handling by clicking a button to trigger a prompt, entering text into the alert, accepting it, and verifying the output text is displayed

Starting URL: https://www.hyrtutorials.com/p/alertsdemo.html

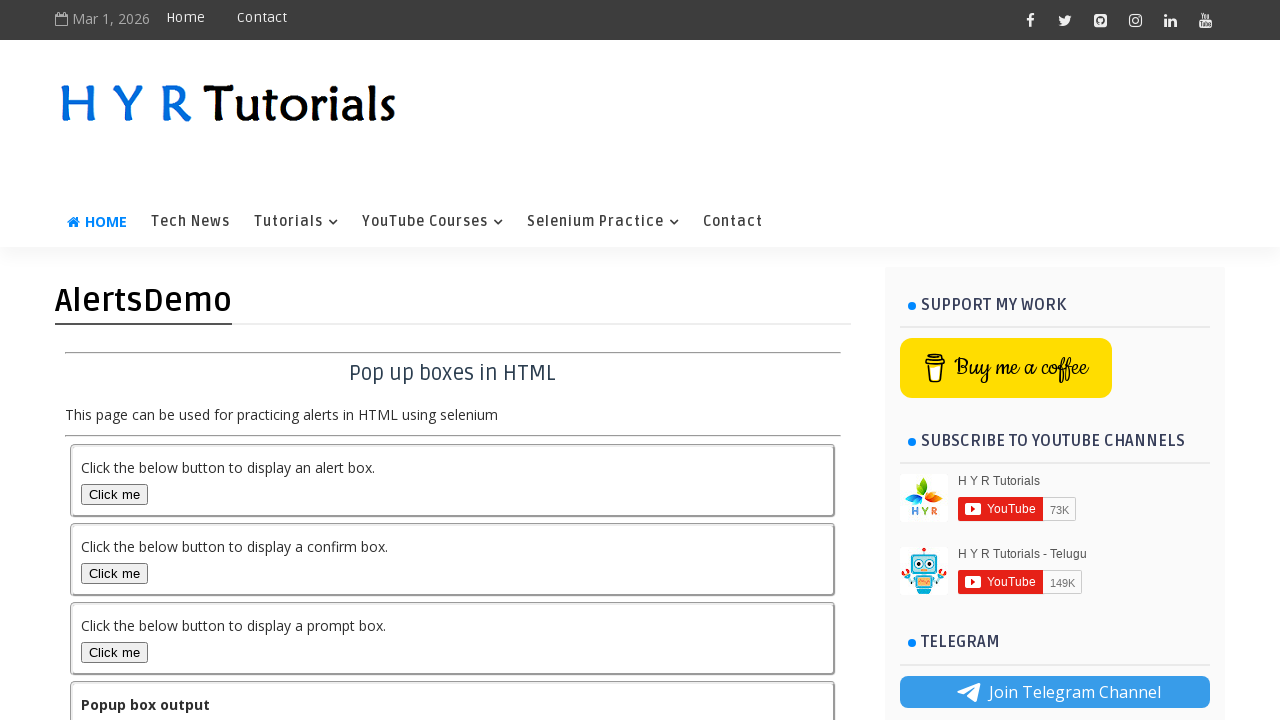

Clicked prompt box button to trigger alert at (114, 652) on #promptBox
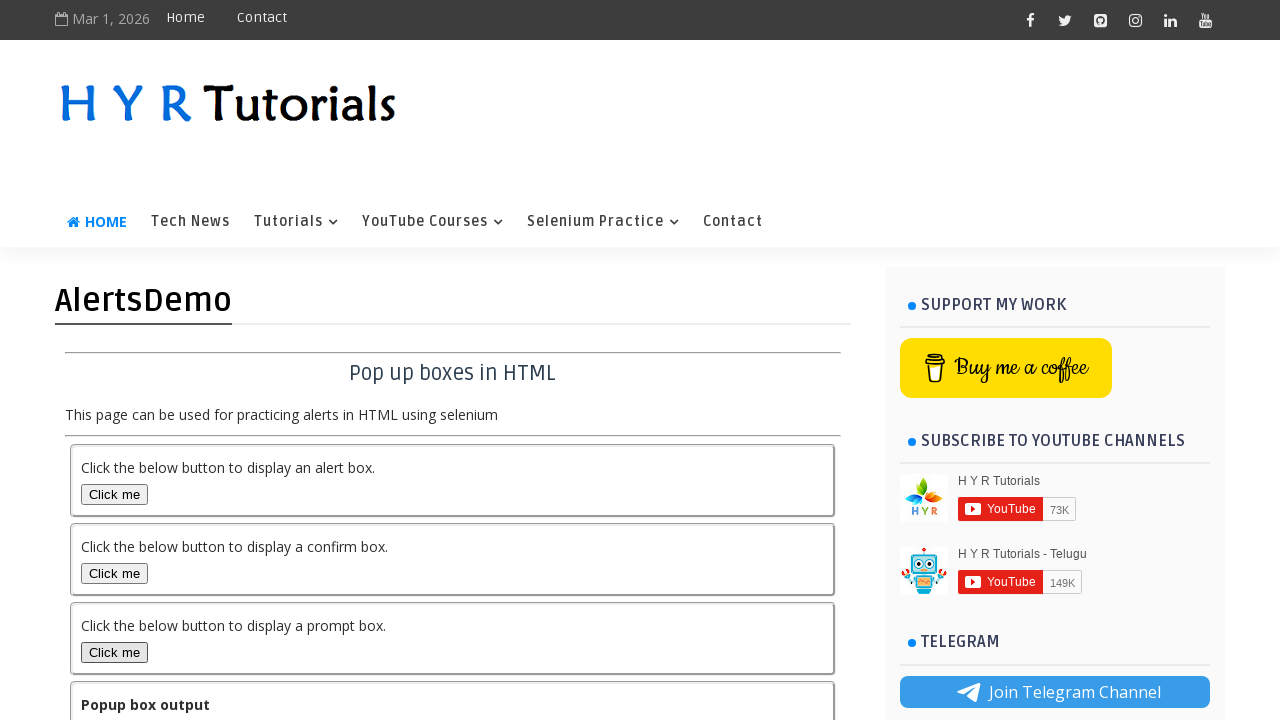

Set up dialog handler to accept prompt with text 'hello this is the first'
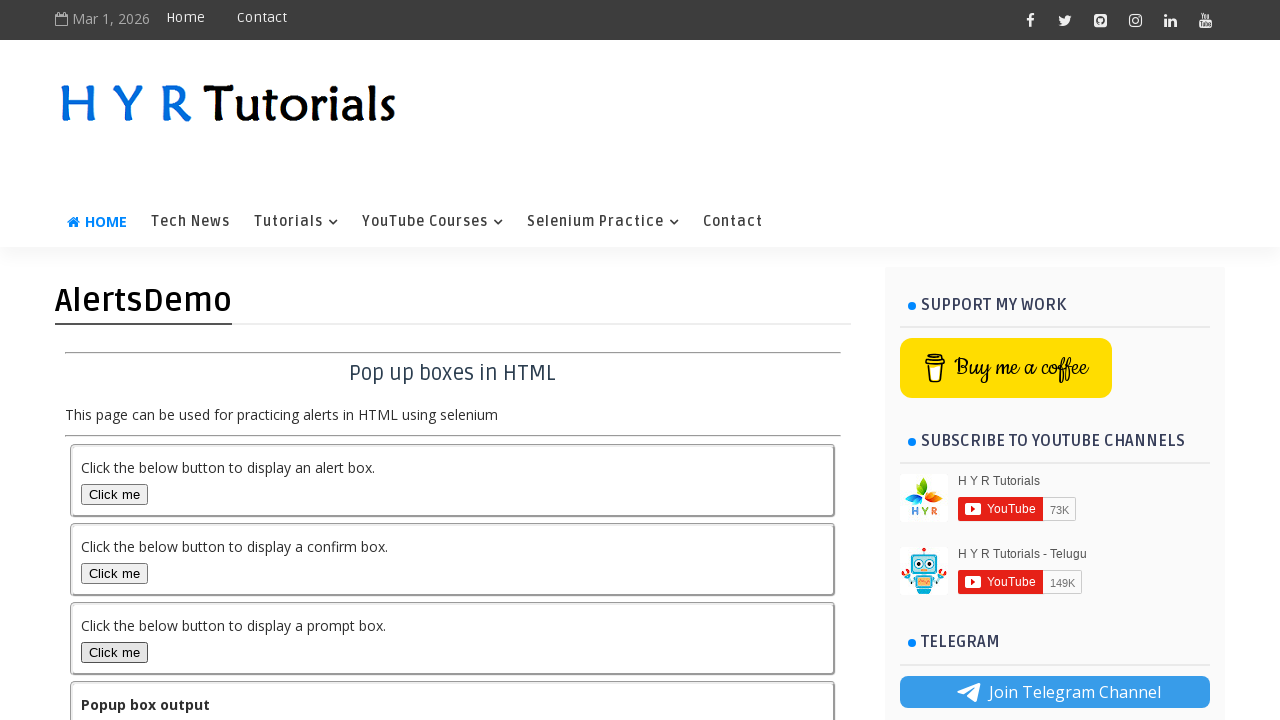

Re-clicked prompt box button to trigger dialog with handler active at (114, 652) on #promptBox
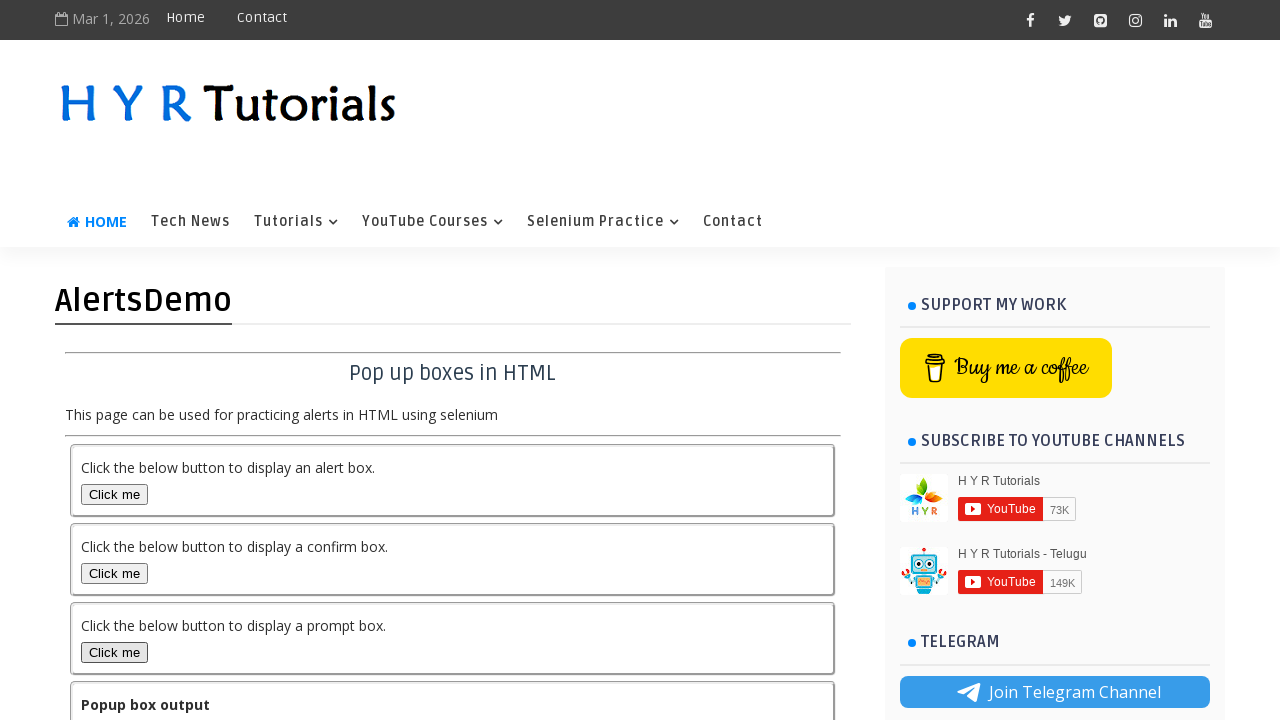

Output element loaded and visible
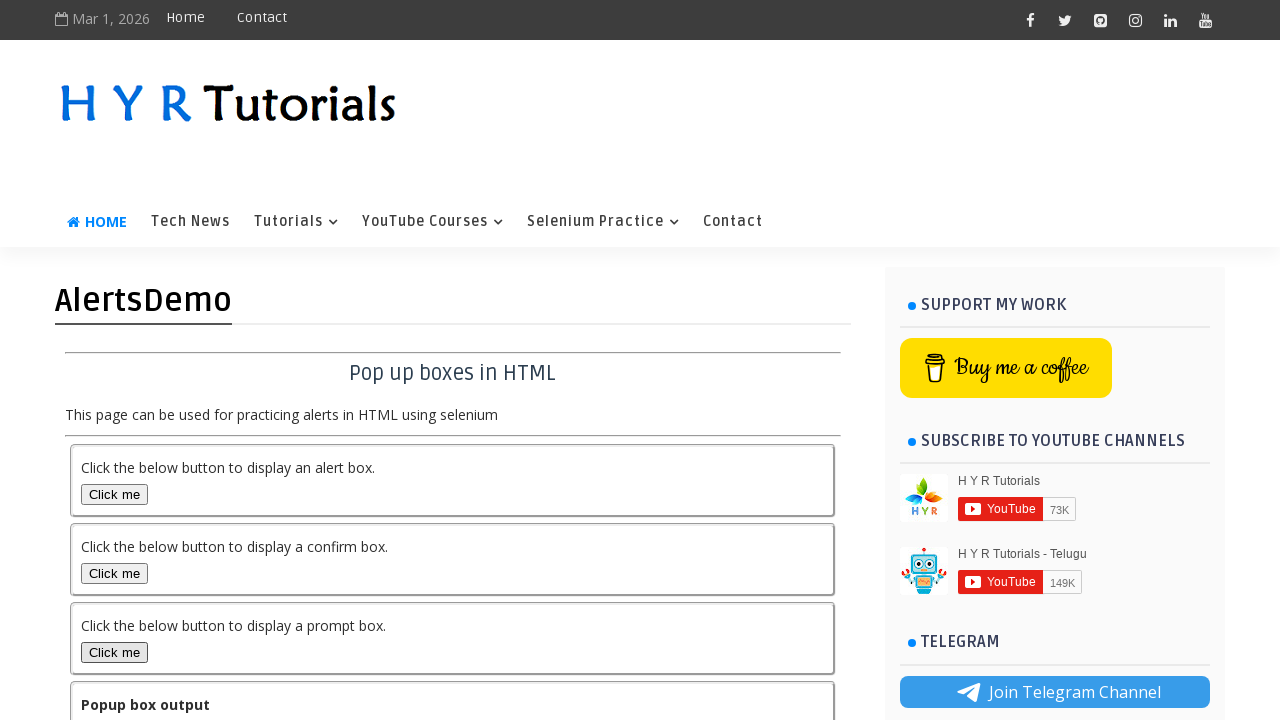

Retrieved output text content from #output element
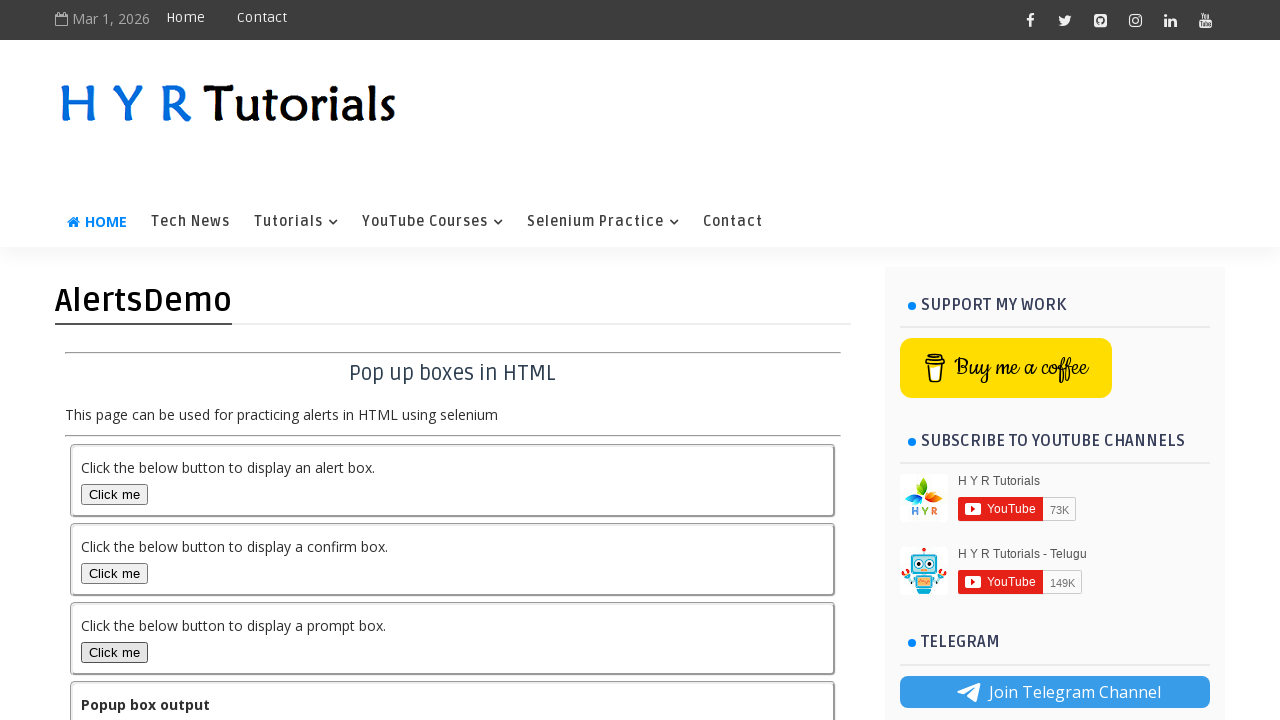

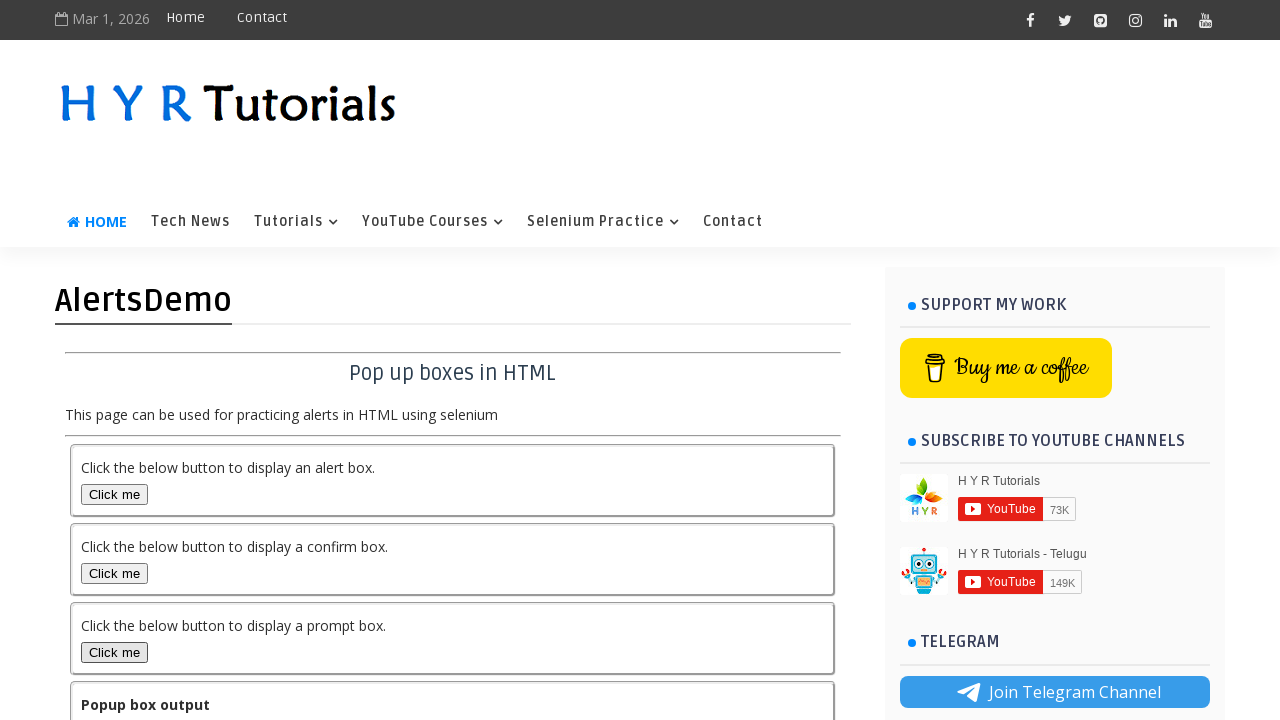